Tests JavaScript alert popup by clicking the alert button, accepting the alert, and verifying the result message

Starting URL: https://the-internet.herokuapp.com/javascript_alerts

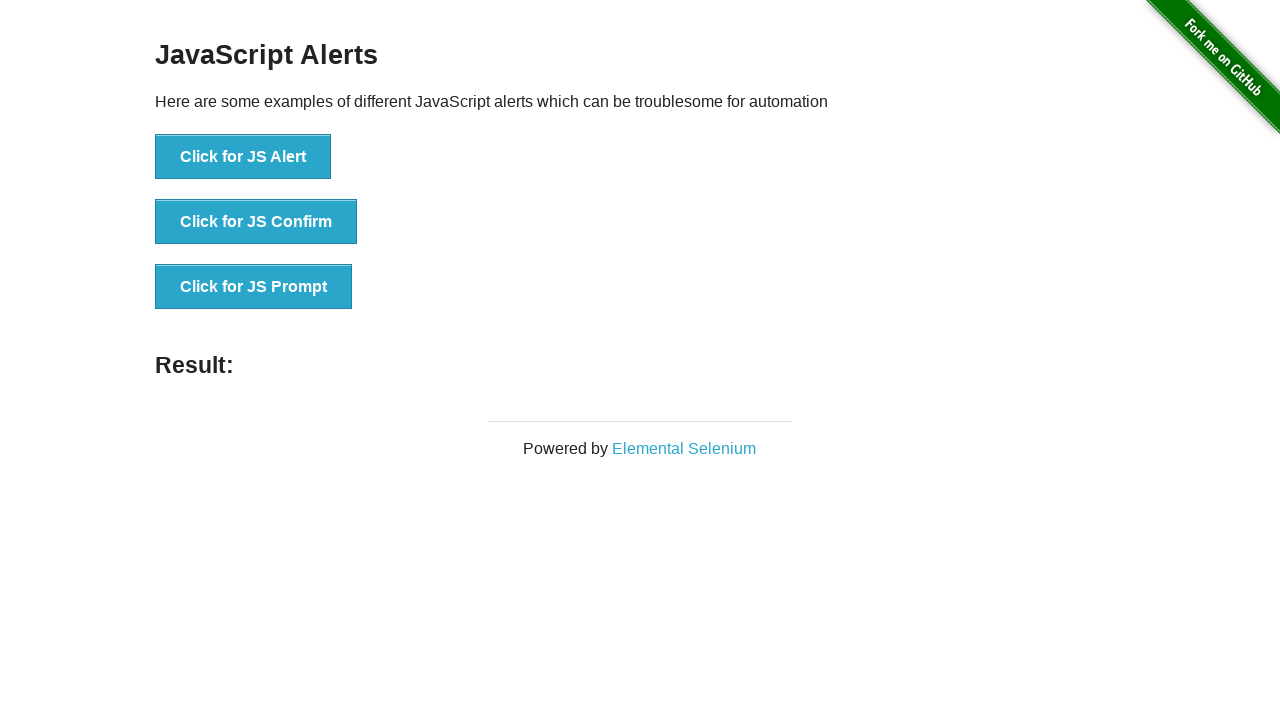

Clicked the JavaScript alert button at (243, 157) on button[onclick='jsAlert()']
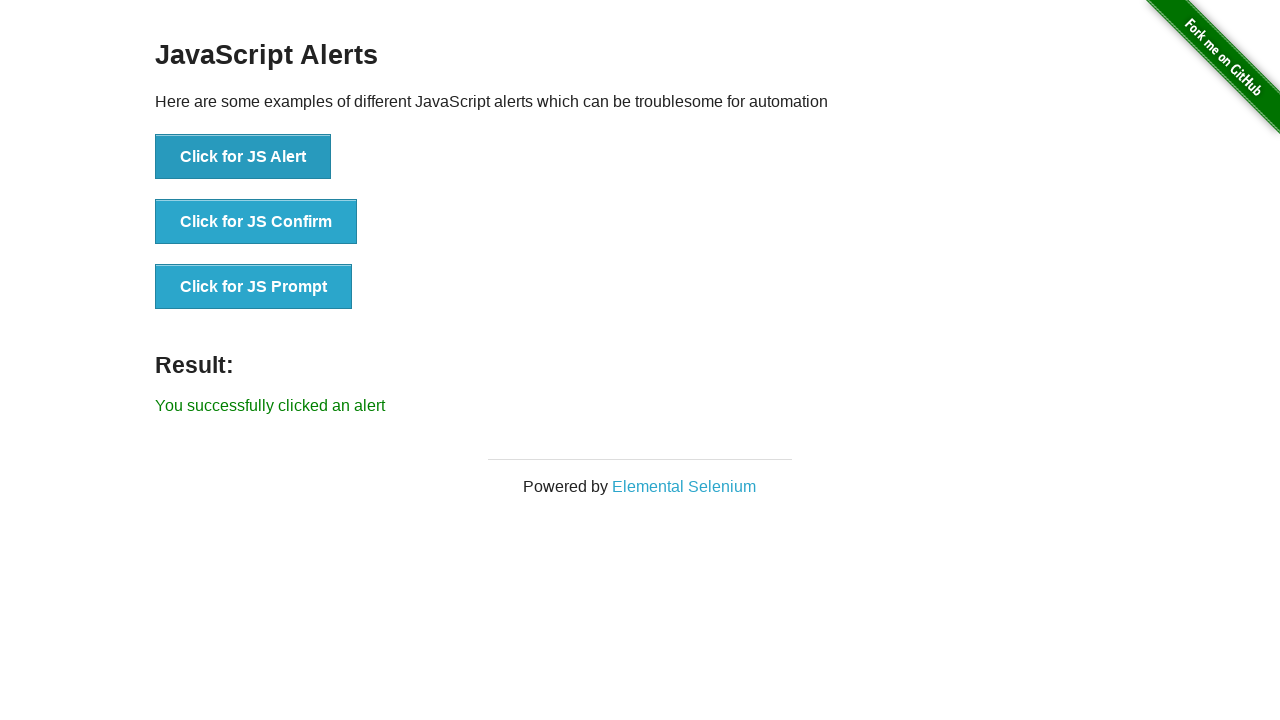

Set up dialog handler to accept alerts
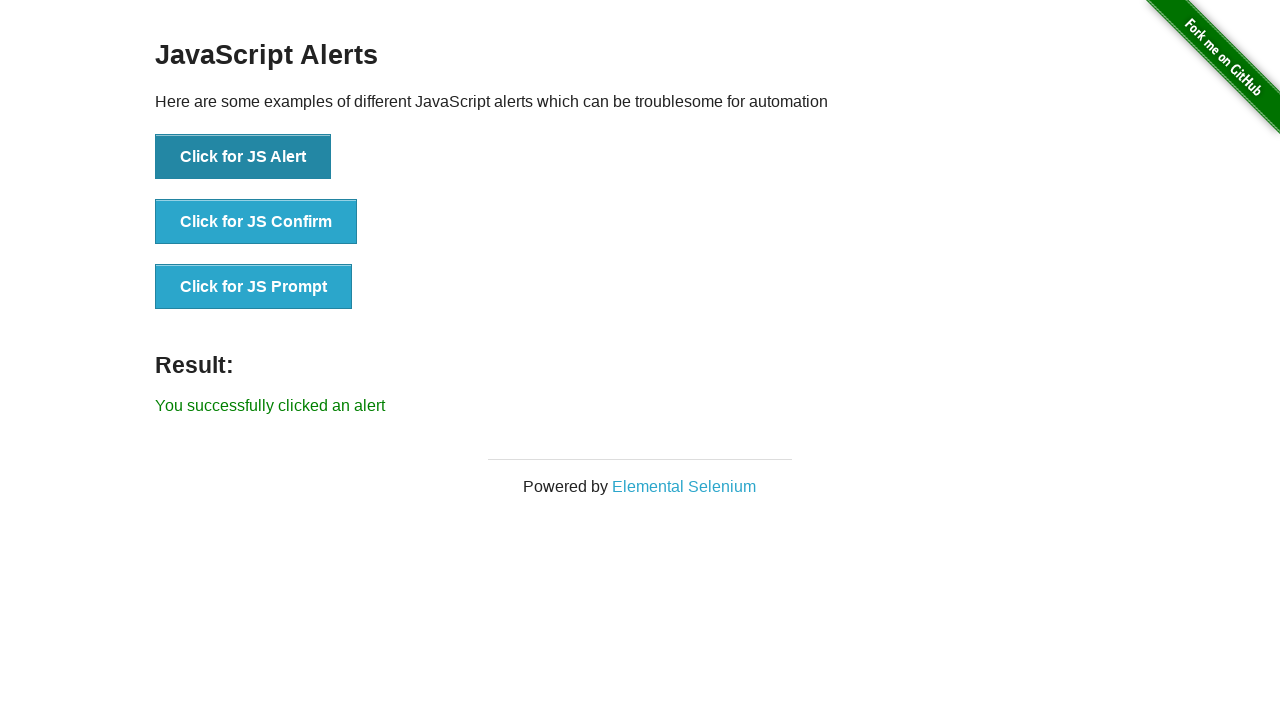

Clicked the JavaScript alert button and accepted the alert at (243, 157) on button[onclick='jsAlert()']
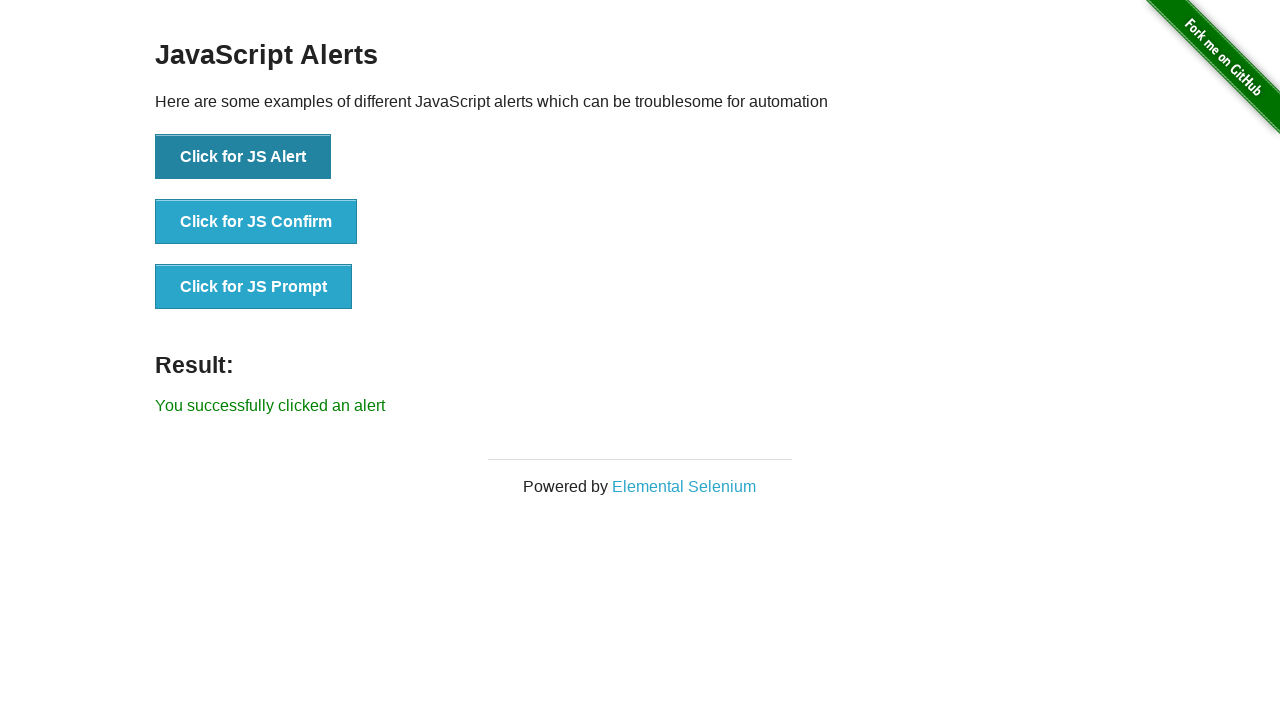

Result message element loaded
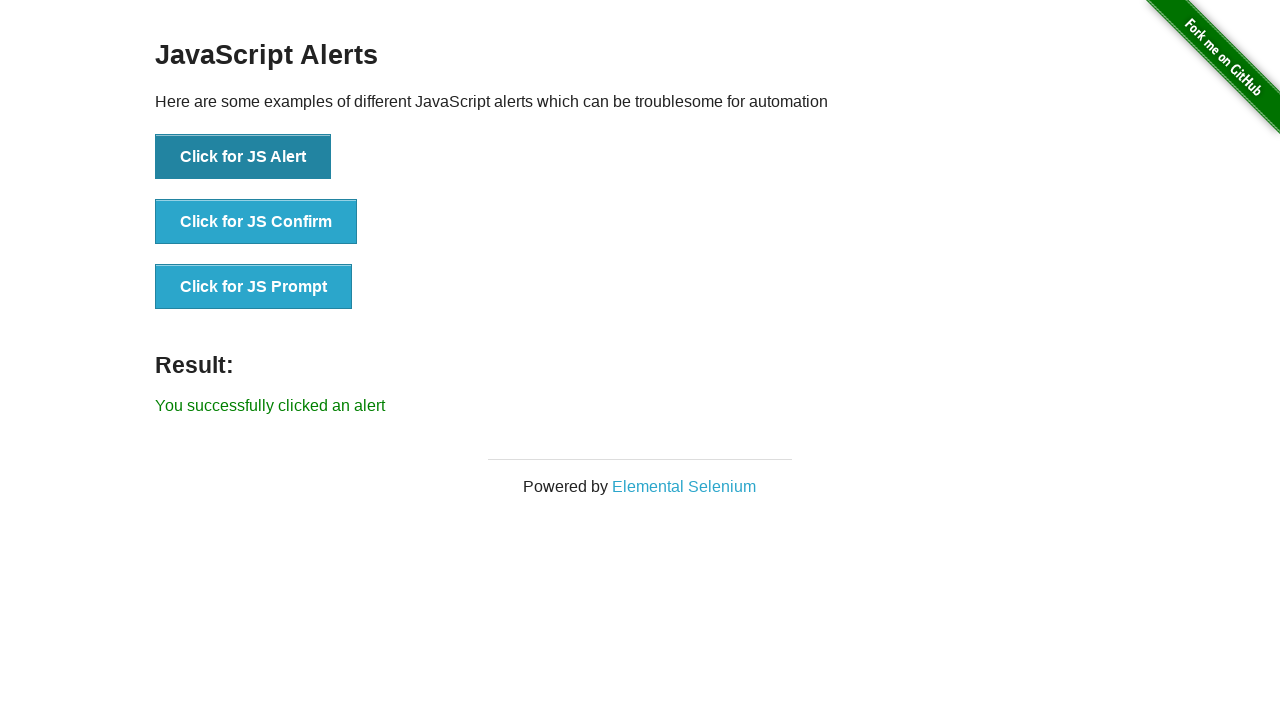

Retrieved result message text
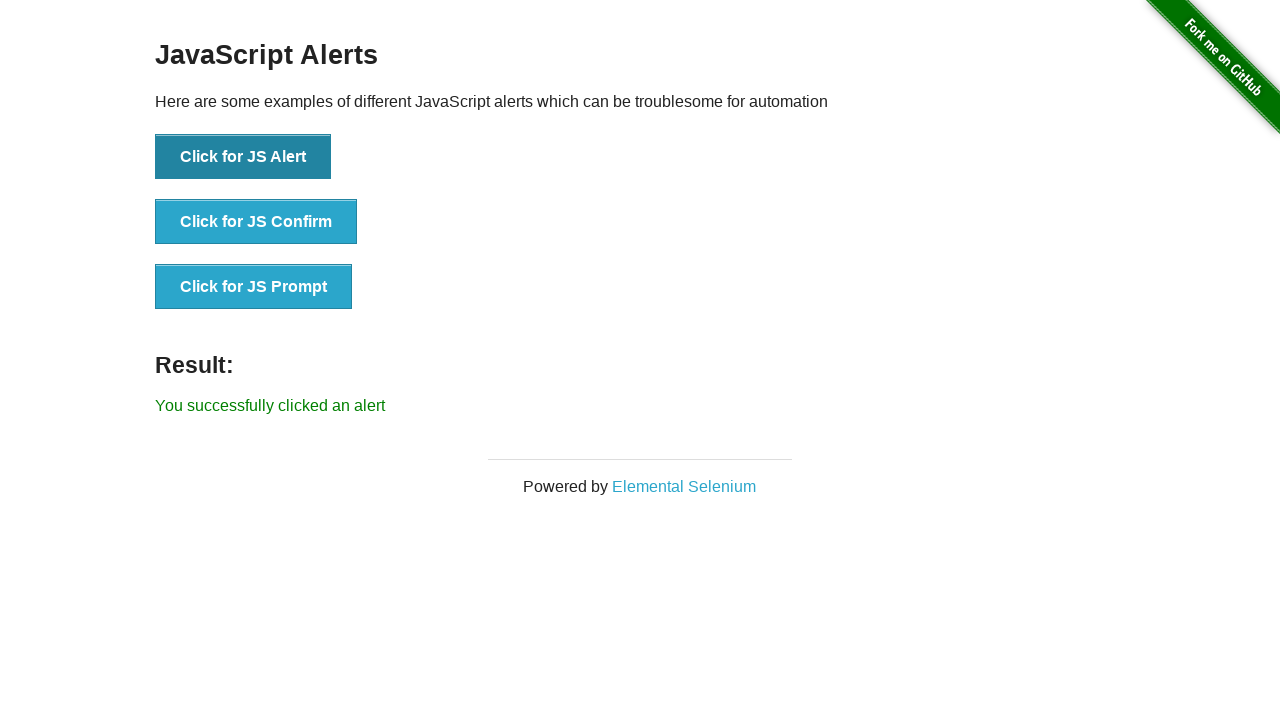

Verified result message matches expected text: 'You successfully clicked an alert'
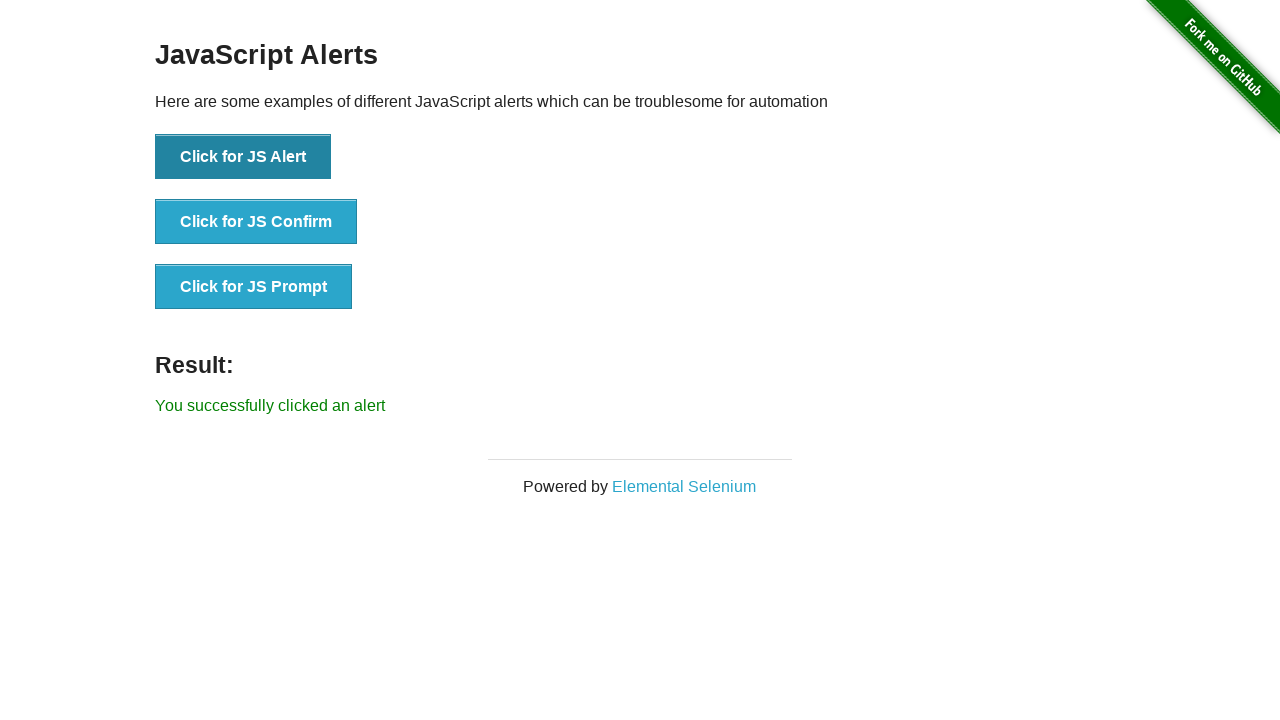

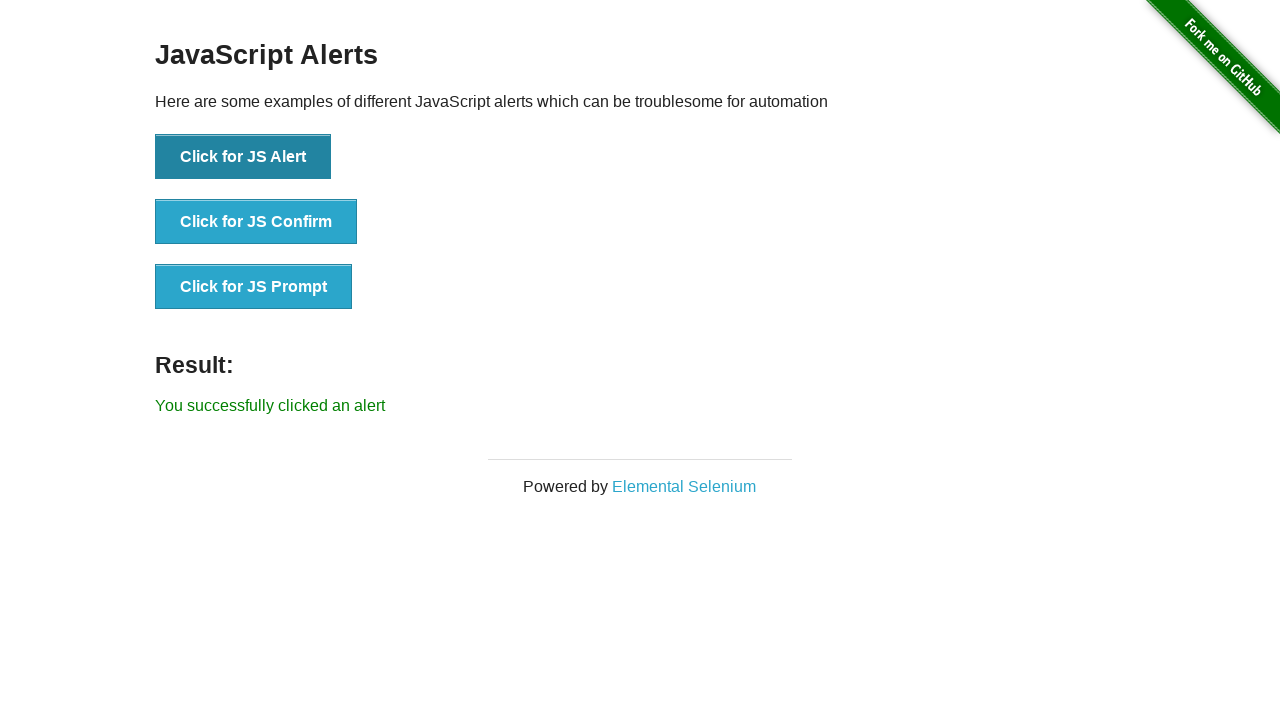